Tests the checkout process on demoblaze.com by navigating to the cart, filling out the order form with customer and payment details, completing the purchase, and verifying the success confirmation message.

Starting URL: https://www.demoblaze.com/

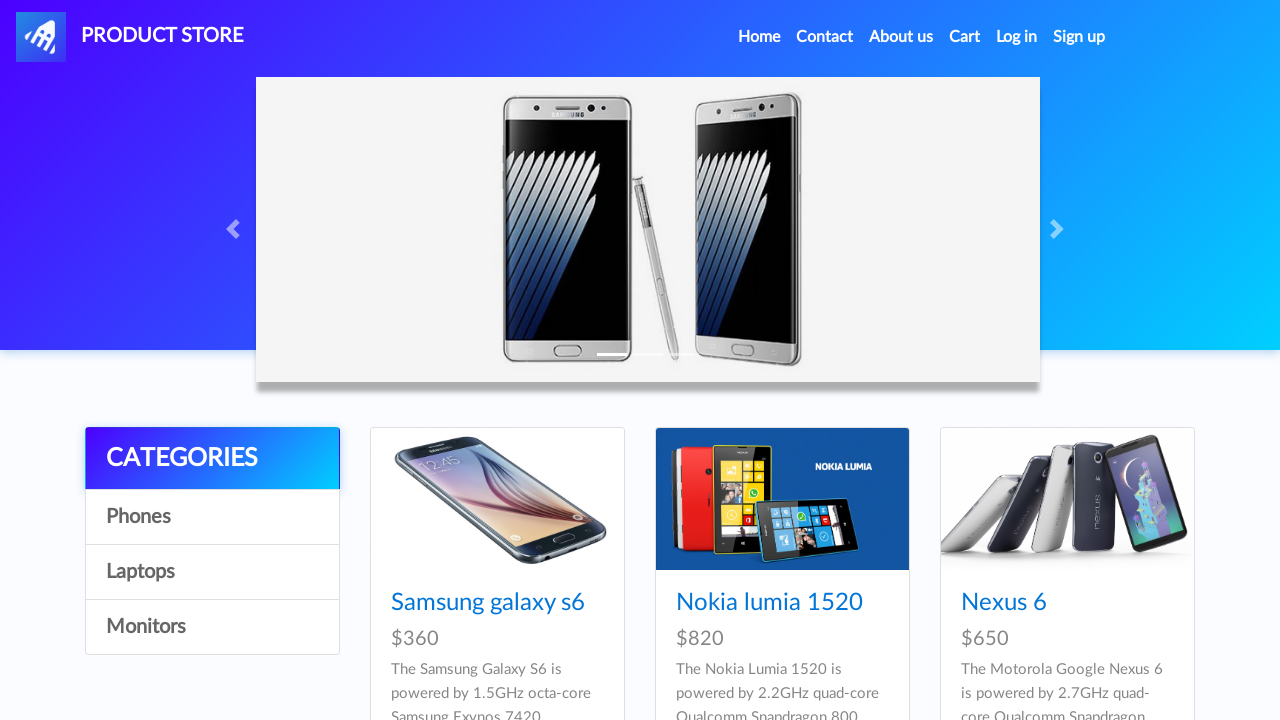

Clicked on Cart link at (965, 37) on text=Cart
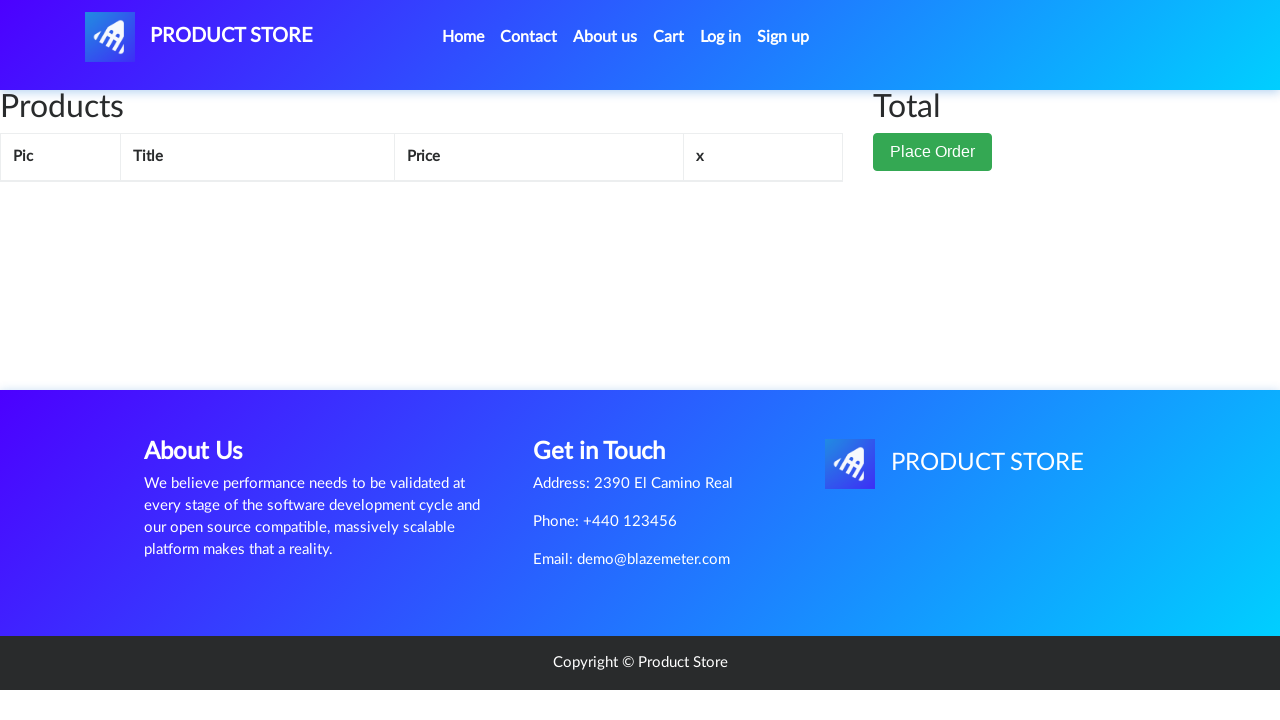

Clicked Place Order button at (933, 152) on xpath=//button[contains(text(),'Place Order')]
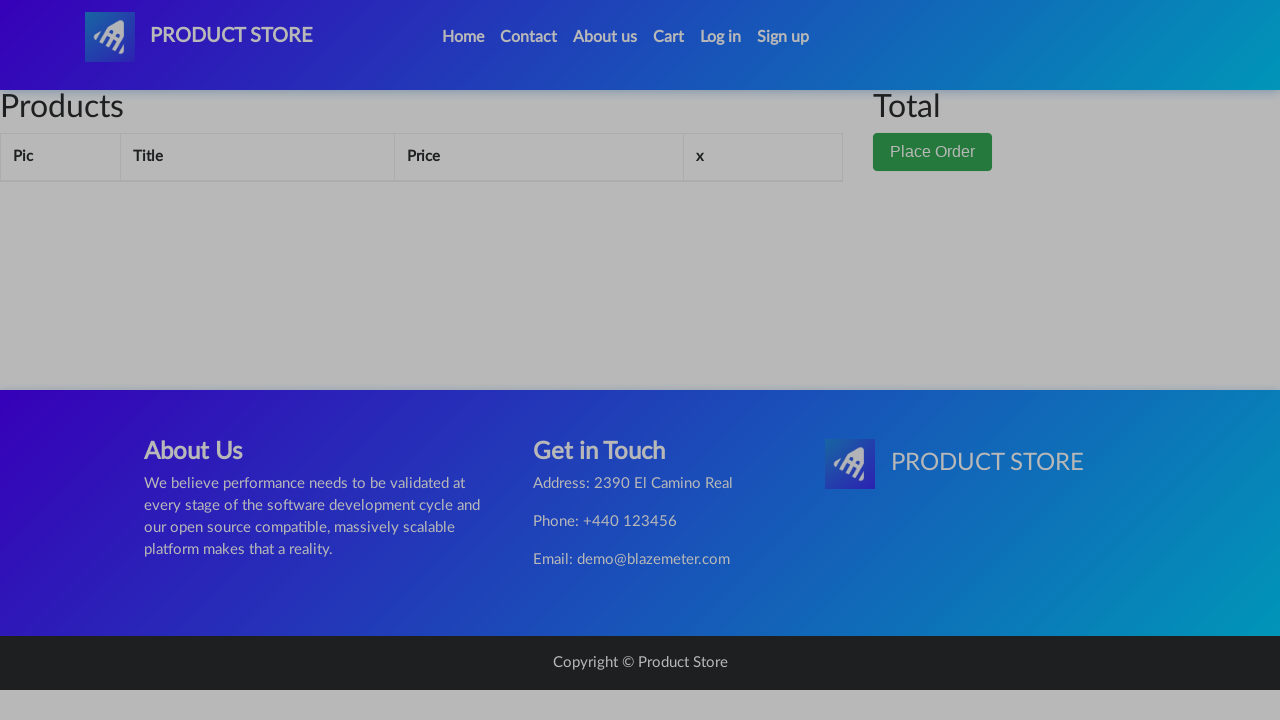

Filled name field with 'Tanoy' on #name
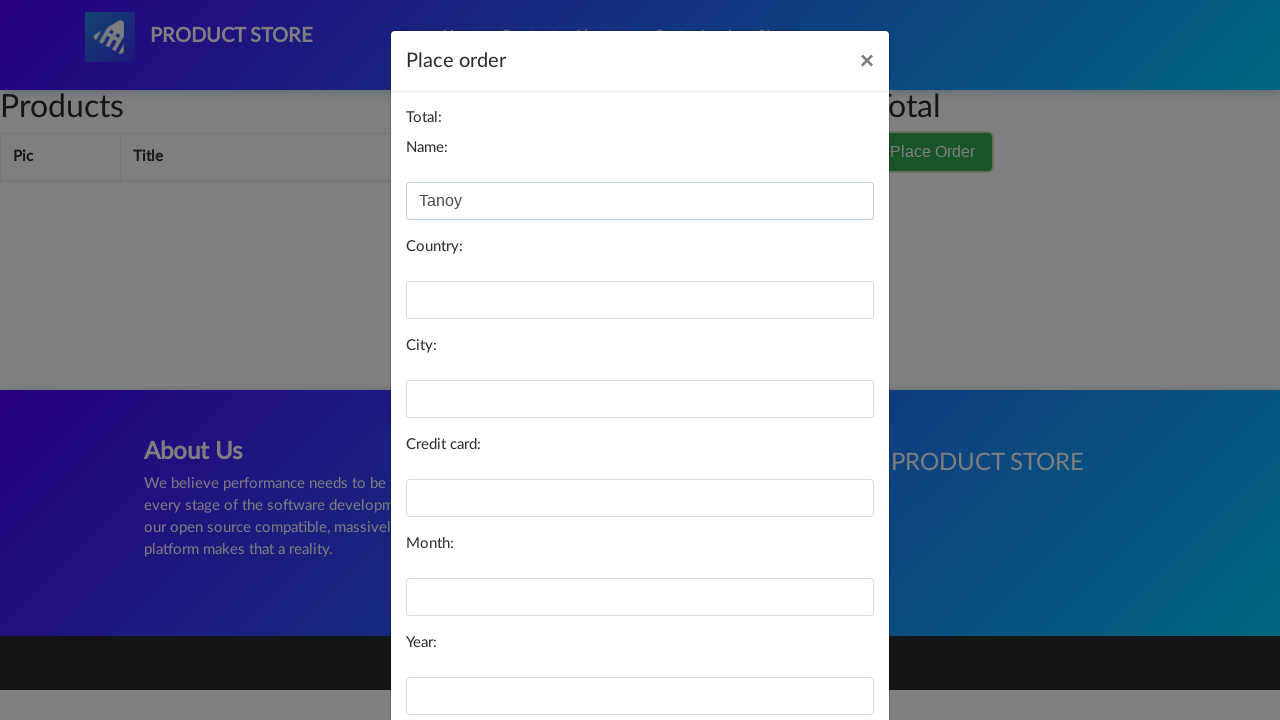

Filled country field with 'India' on #country
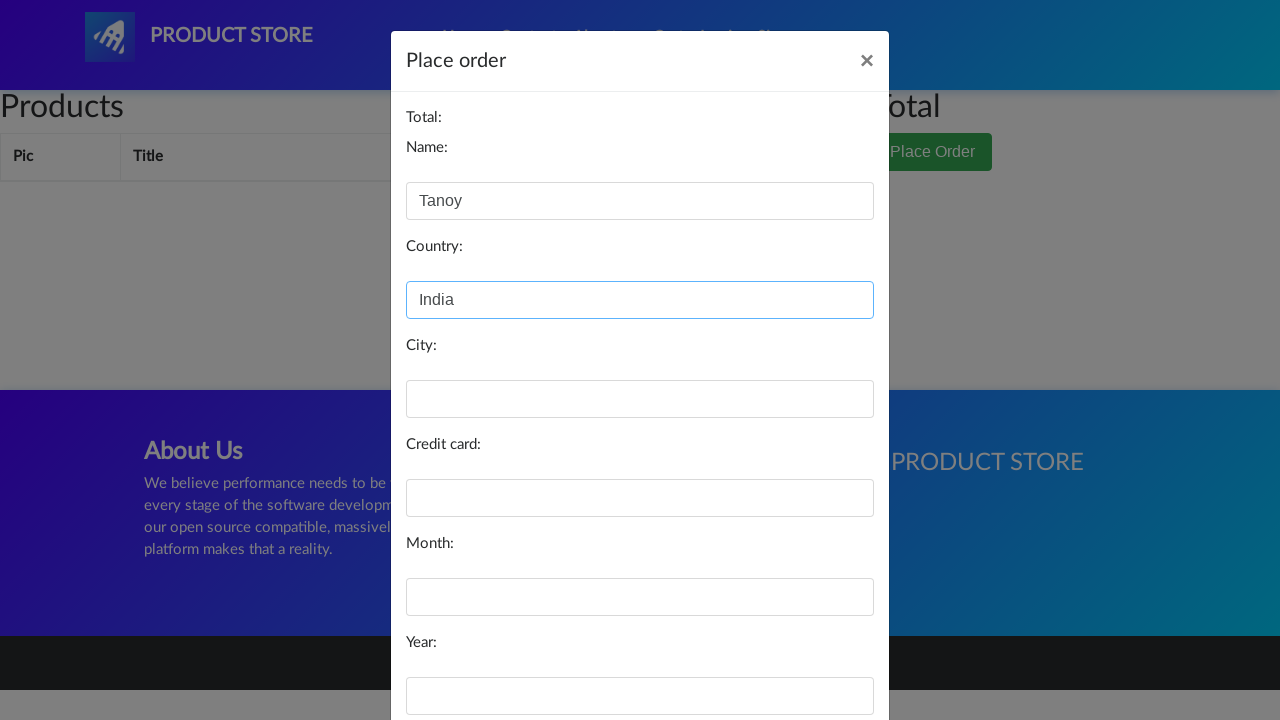

Filled city field with 'Agartala' on #city
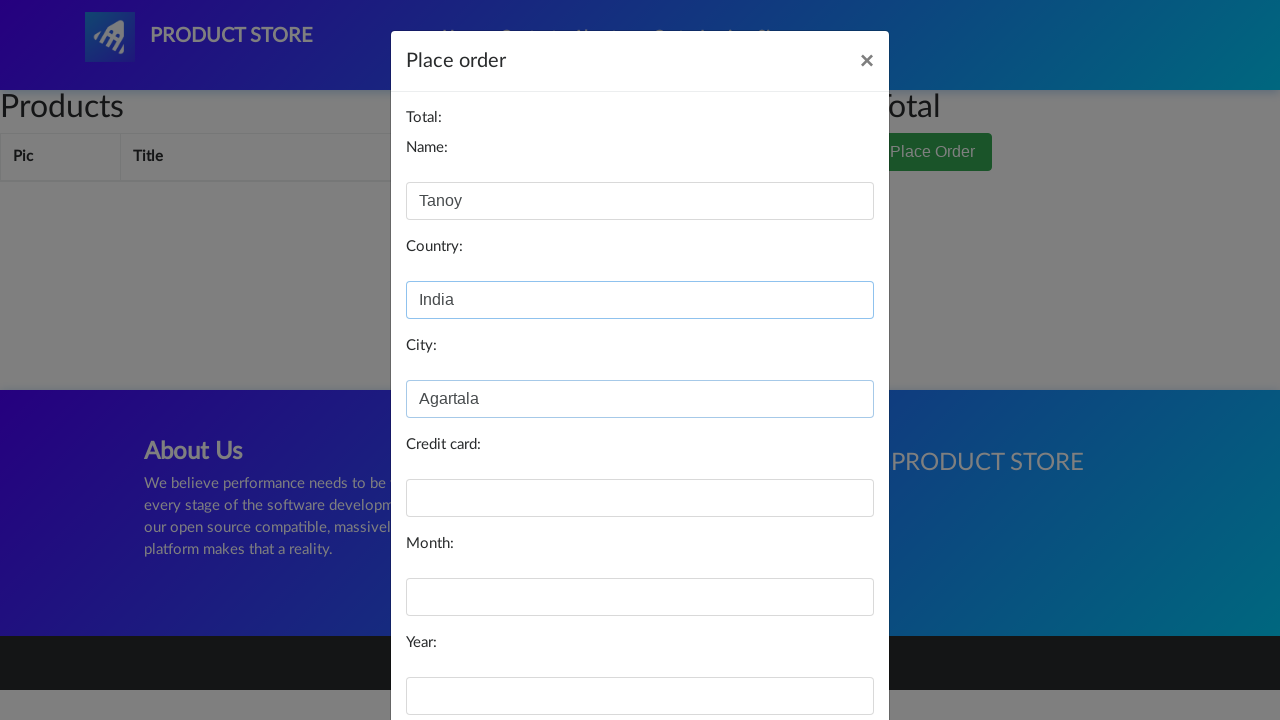

Filled card field with payment card number on #card
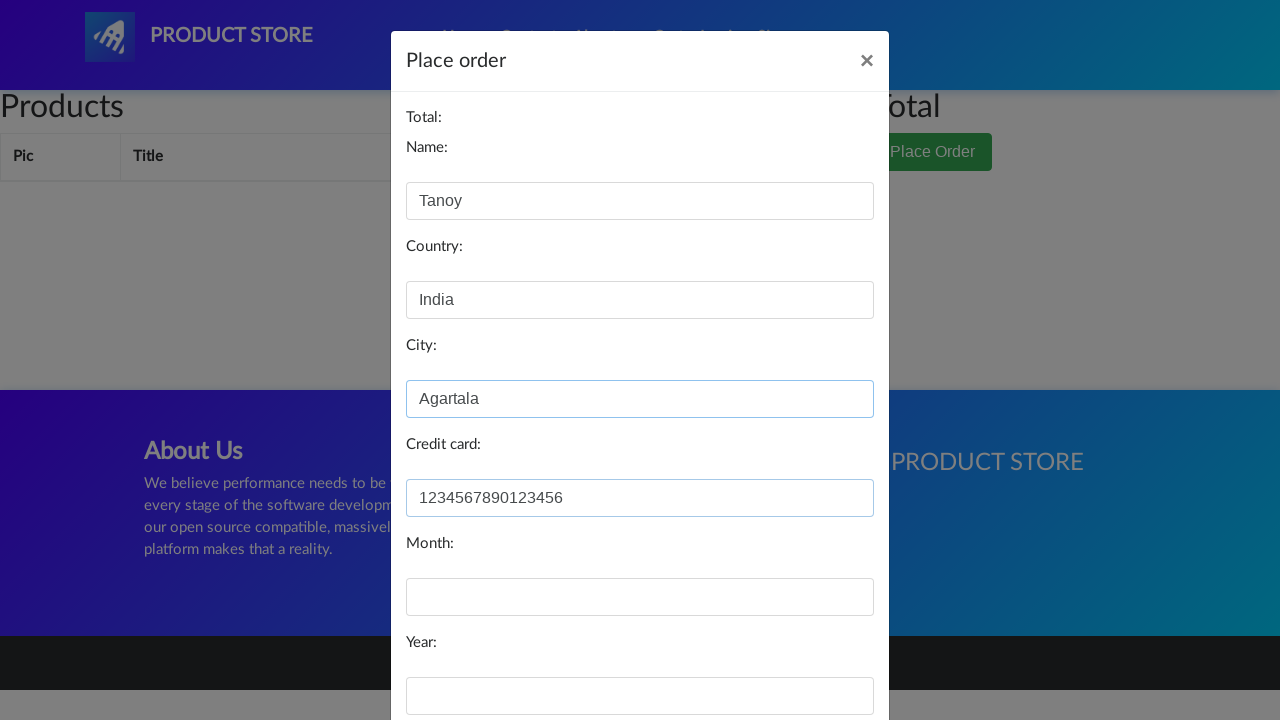

Filled month field with '12' on #month
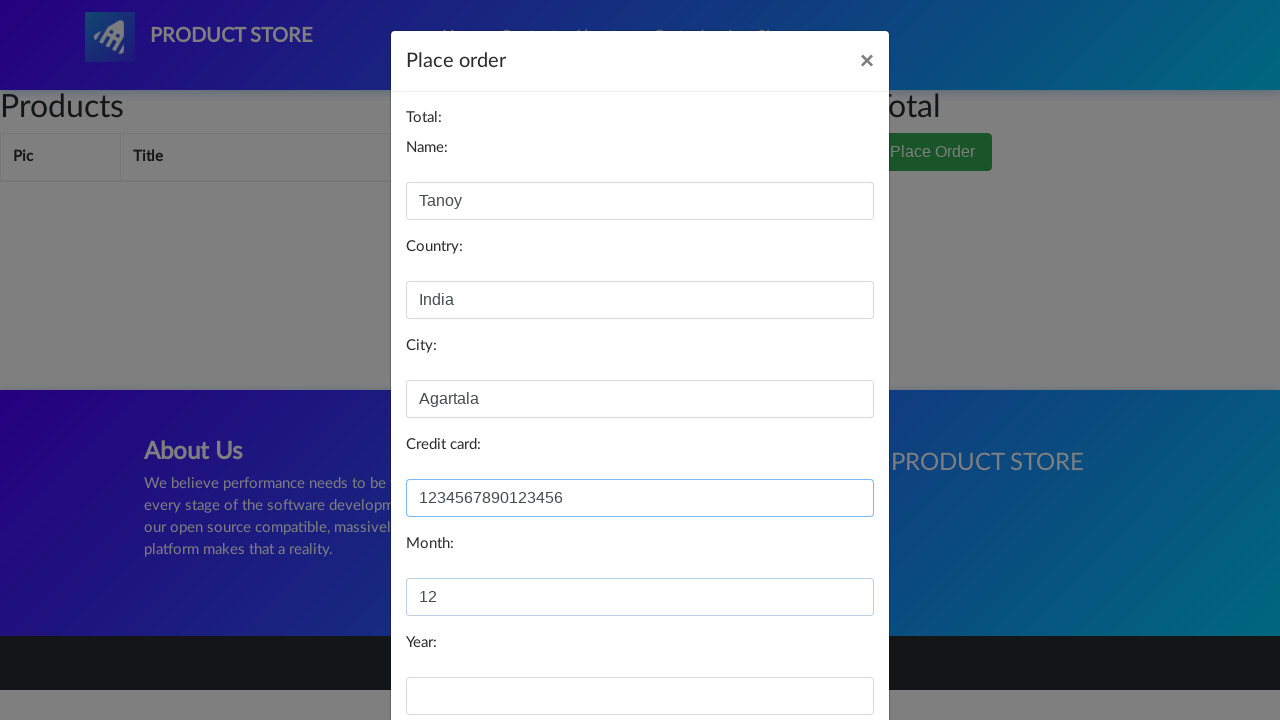

Filled year field with '2025' on #year
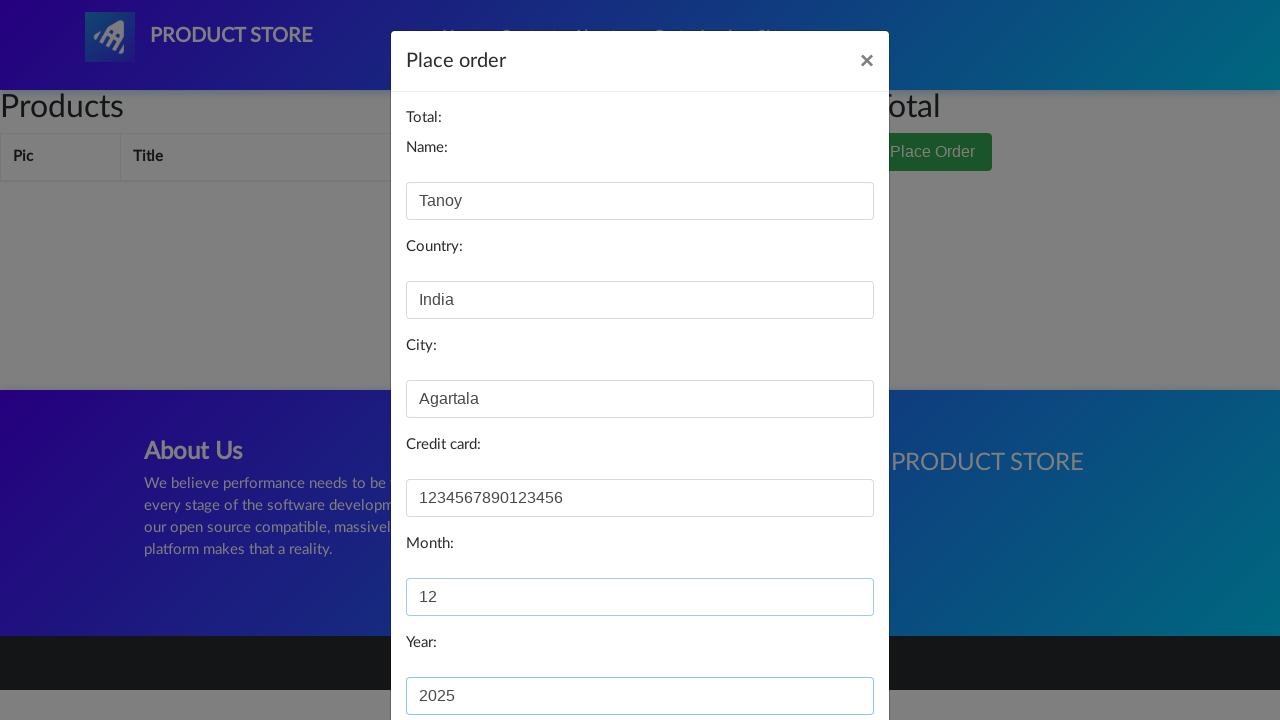

Scrolled to bottom of page
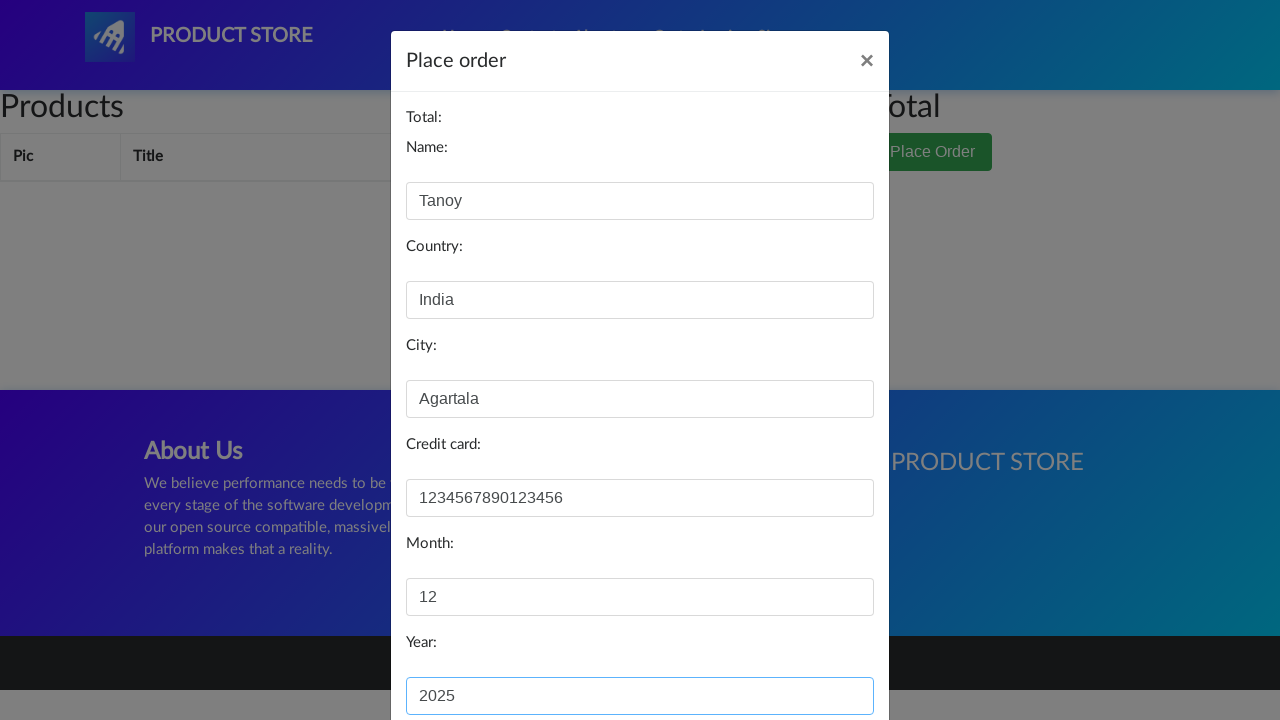

Clicked Purchase button to complete order at (823, 655) on xpath=//button[contains(text(),'Purchase')]
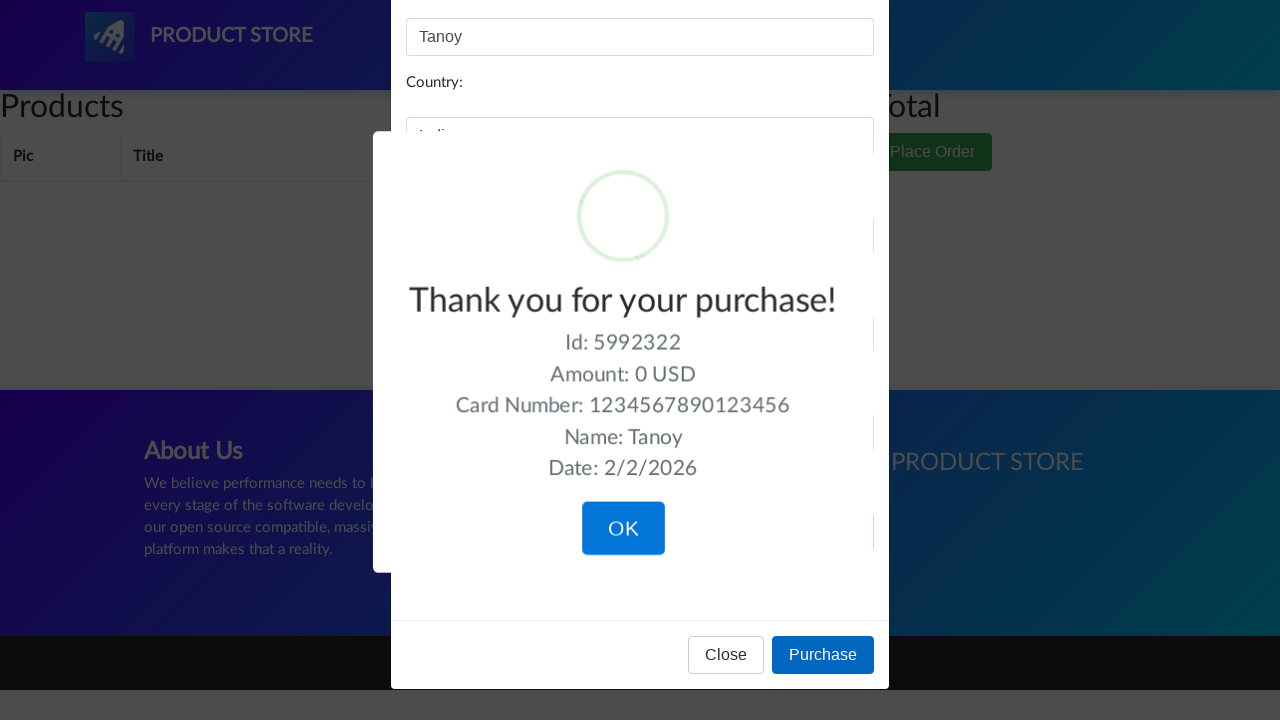

Success message 'Thank you for your purchase!' displayed
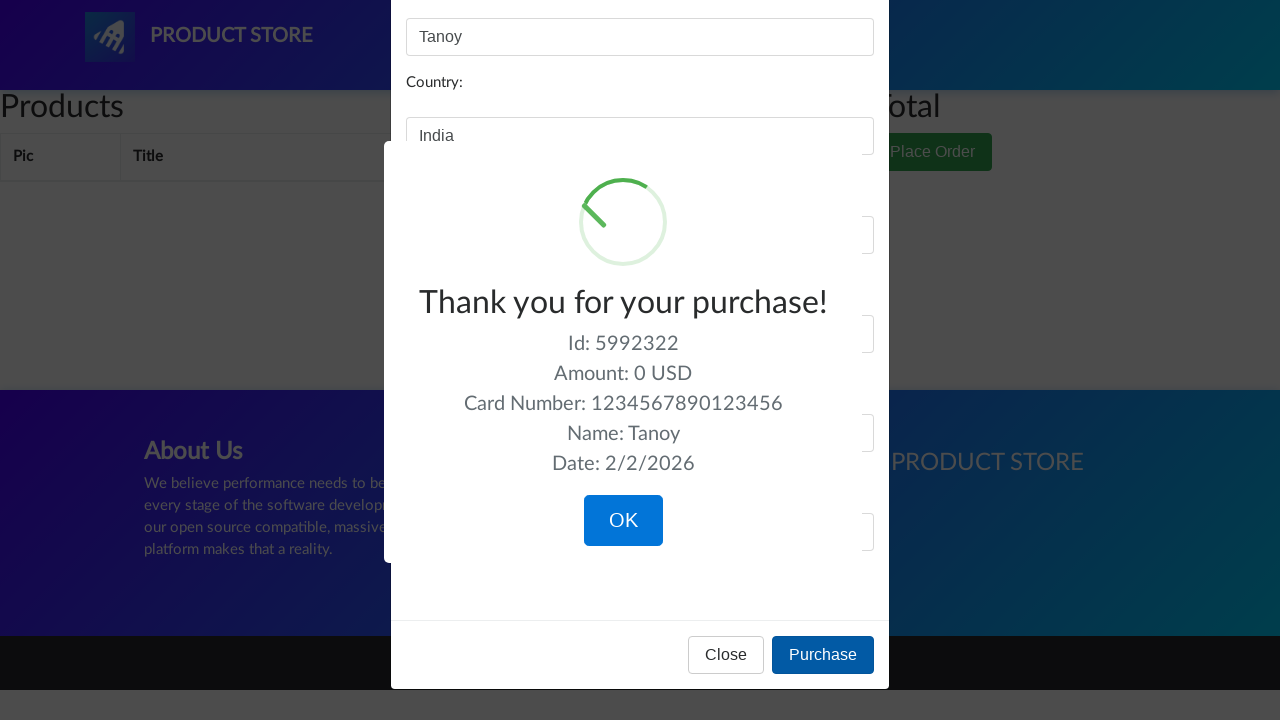

Clicked OK button to close confirmation dialog at (623, 521) on xpath=//button[contains(text(),'OK')]
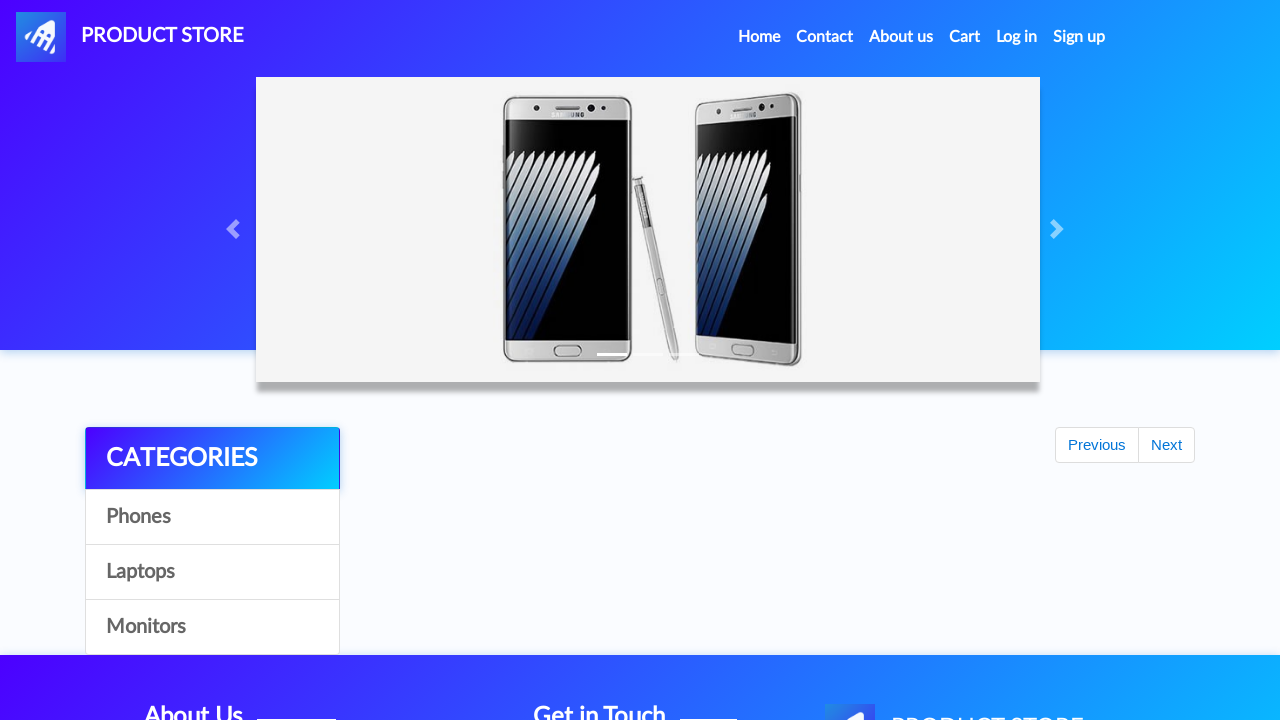

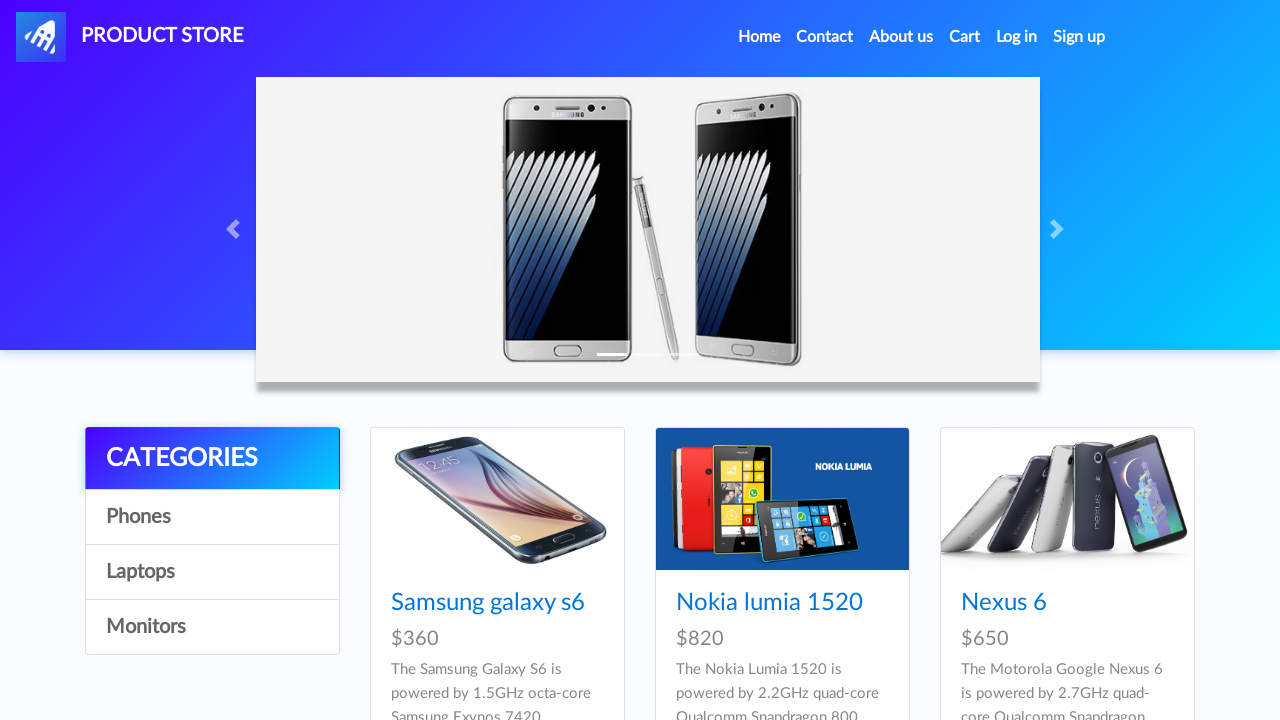